Tests that entering a number with leading zeros is parsed correctly

Starting URL: https://alexandrshiriaev.github.io/progress-circle/

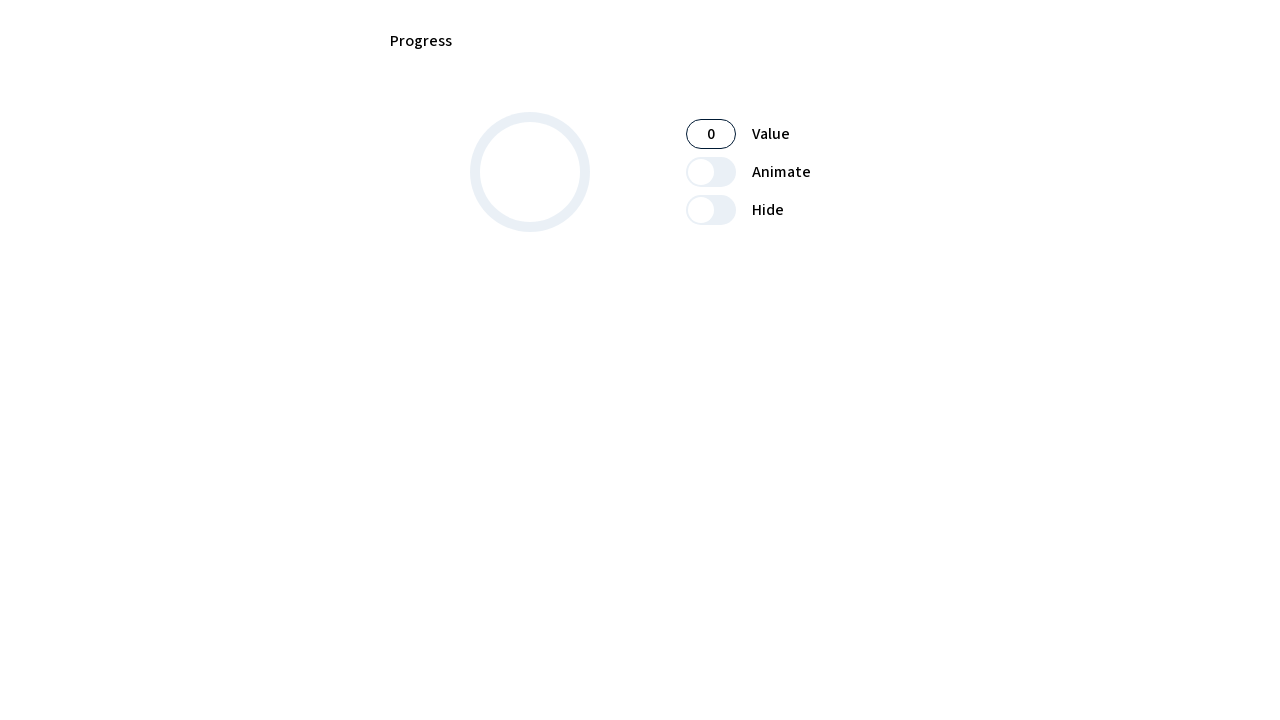

Filled progress value input with '023' (leading zeros) on #progress-value
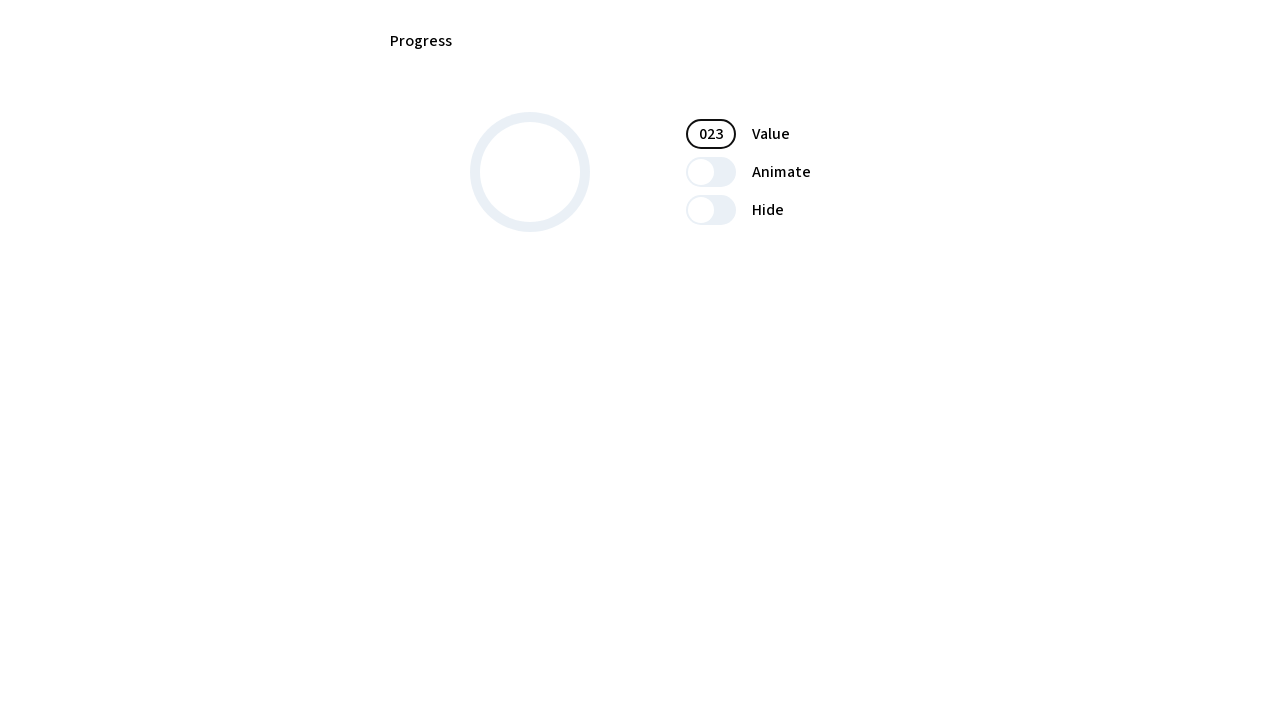

Dispatched change event to trigger validation
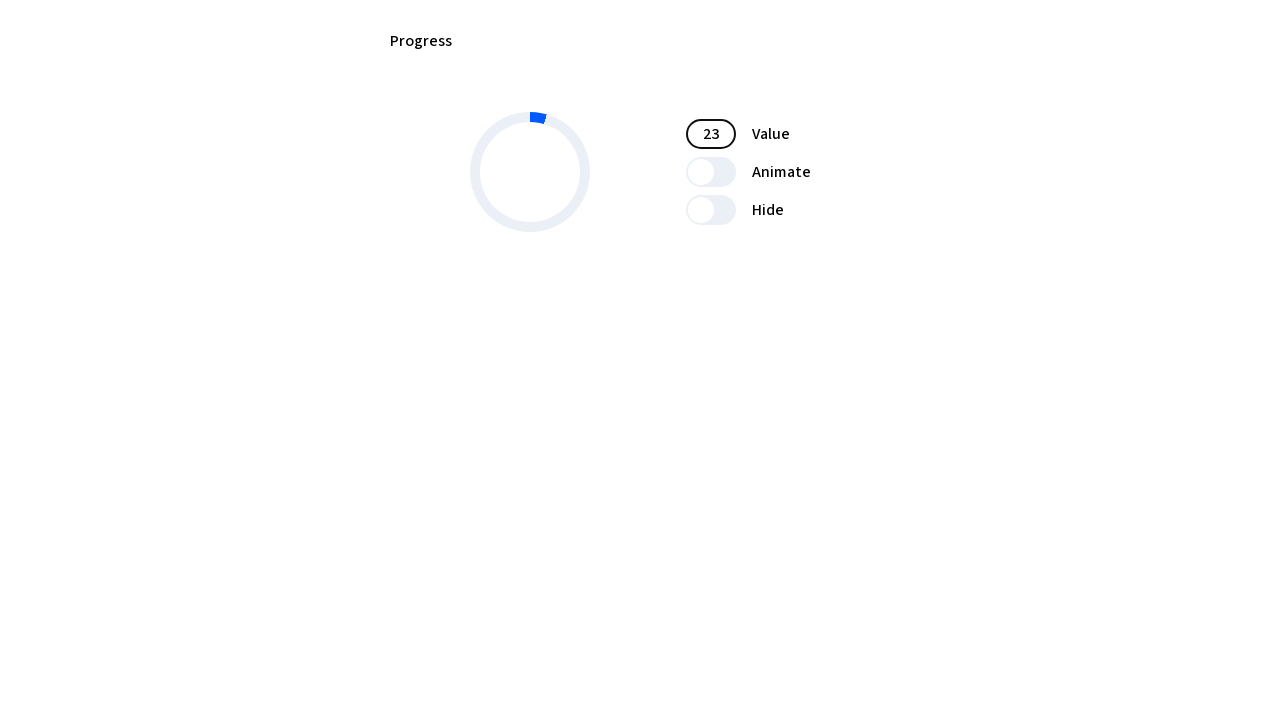

Verified that leading zeros were parsed correctly - value is now '23'
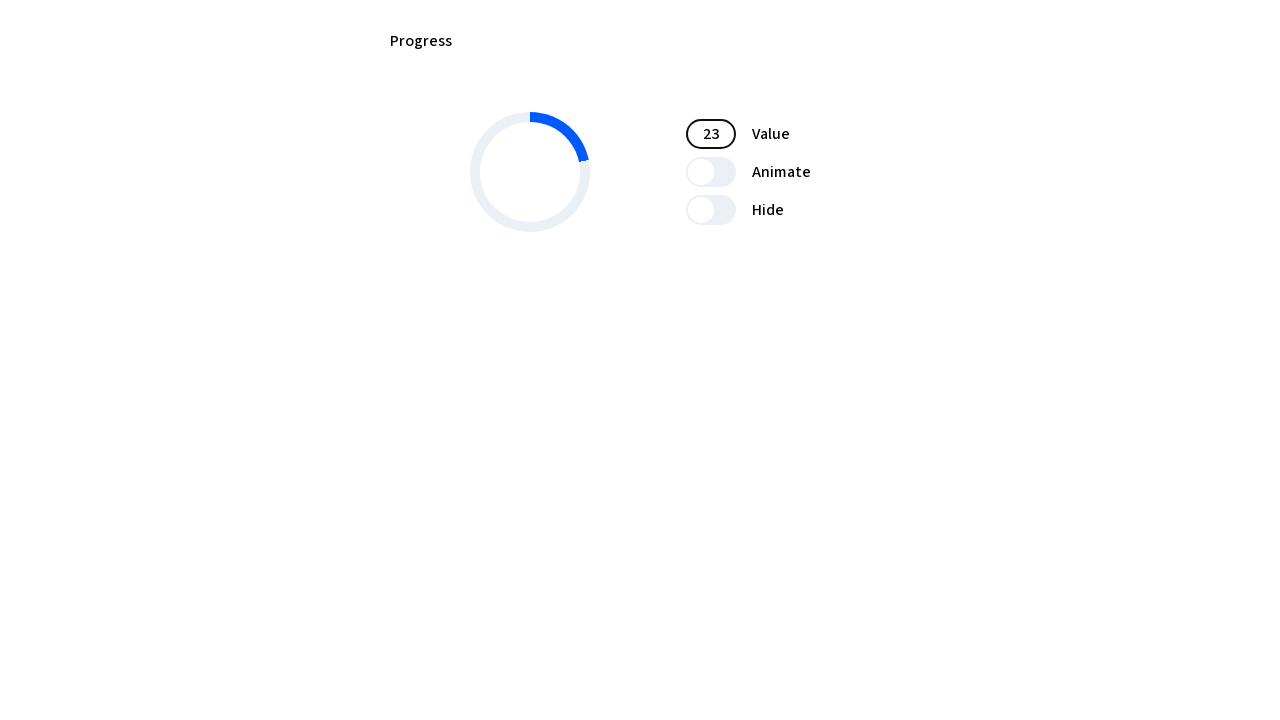

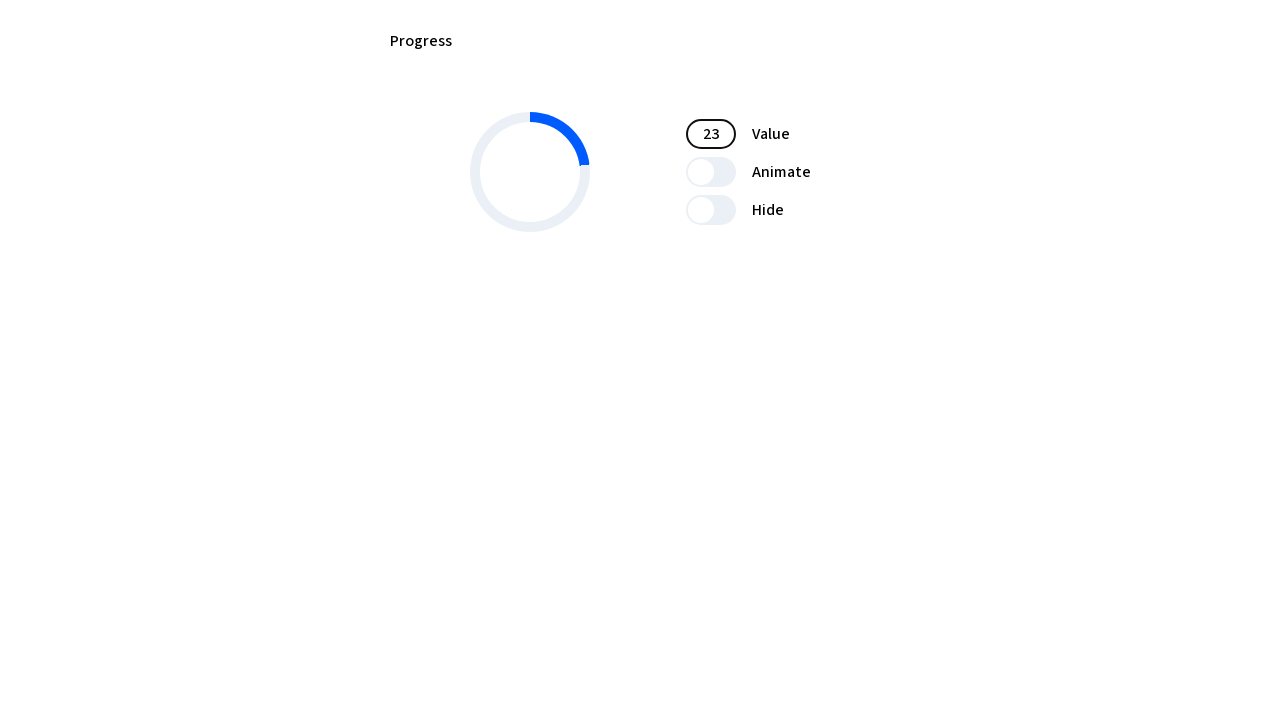